Tests clicking on an input field found by its name attribute

Starting URL: https://testeroprogramowania.github.io/selenium/basics.html

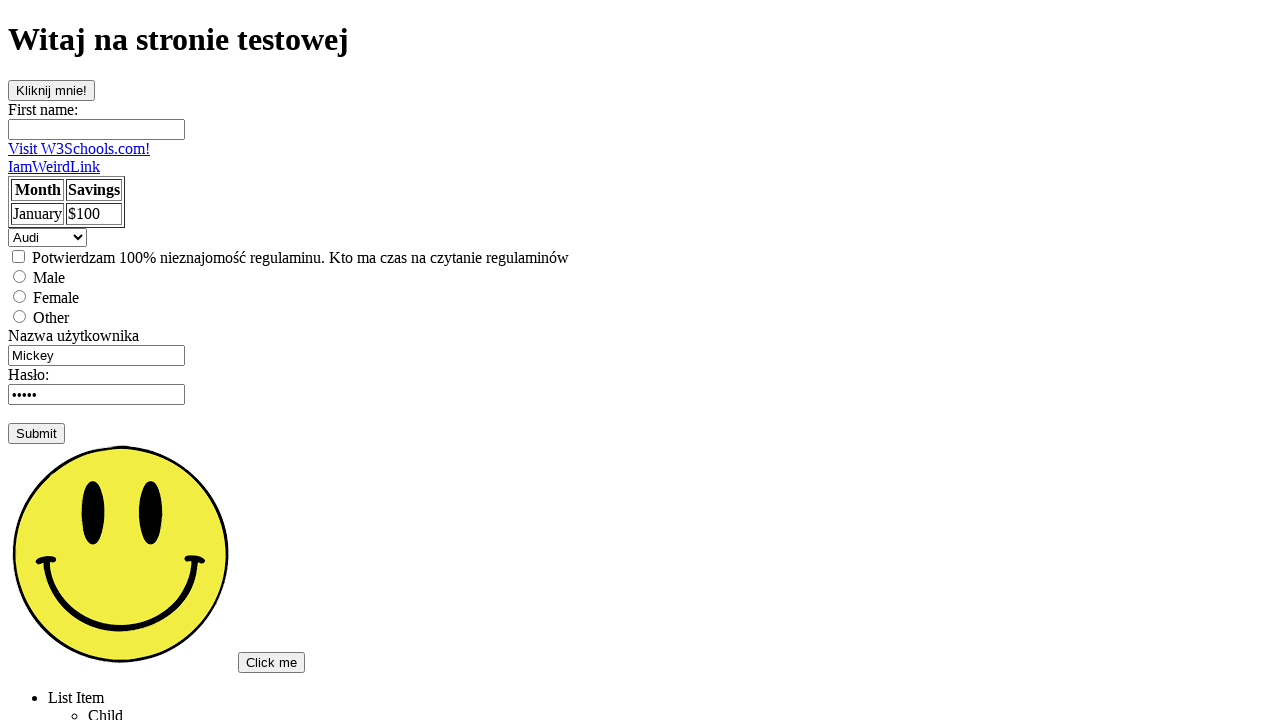

Clicked on input field found by name attribute 'fname' at (96, 129) on input[name='fname']
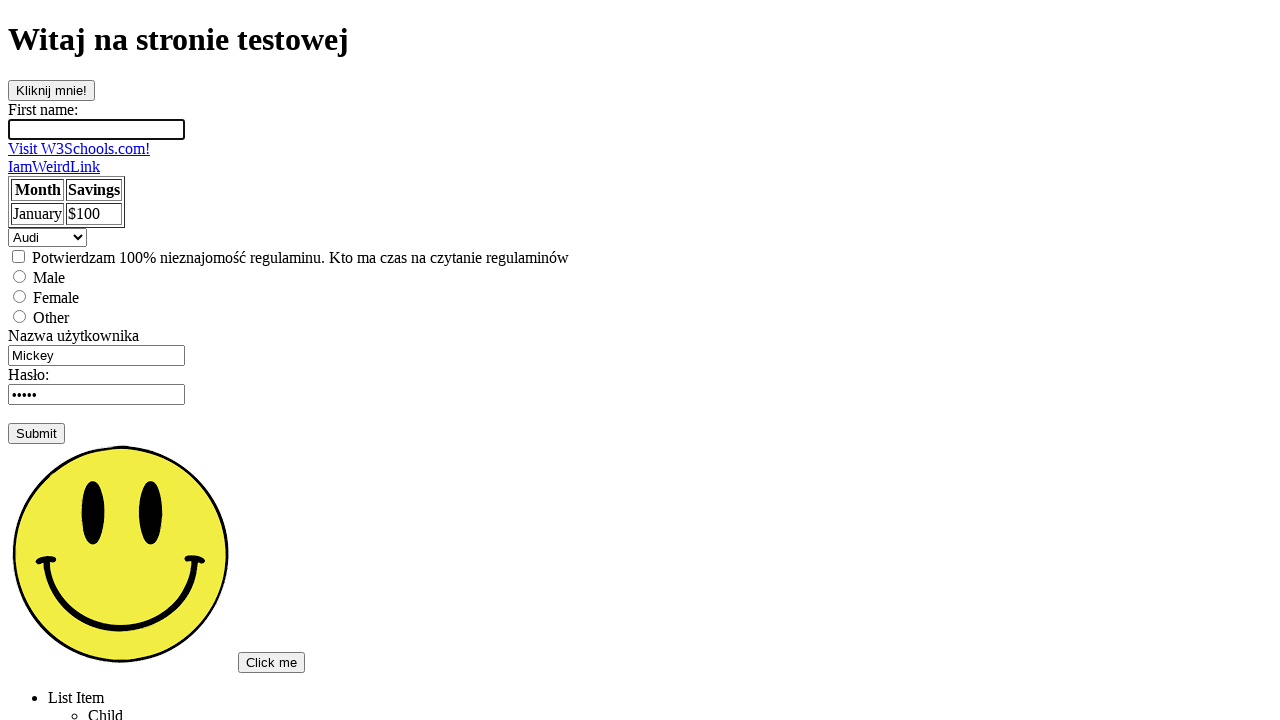

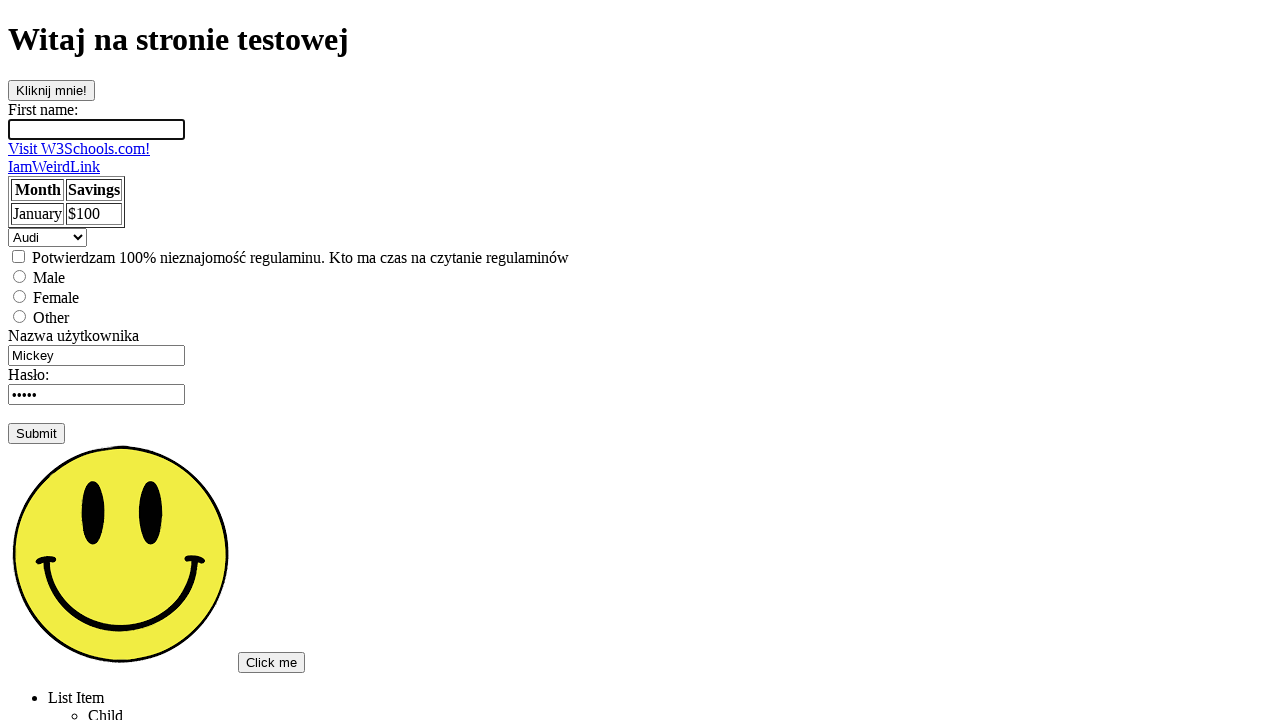